Tests right-click context menu functionality and hover interactions on a demo menu website by right-clicking on an image to open a context menu, then hovering over menu items.

Starting URL: http://deluxe-menu.com/popup-mode-sample.html

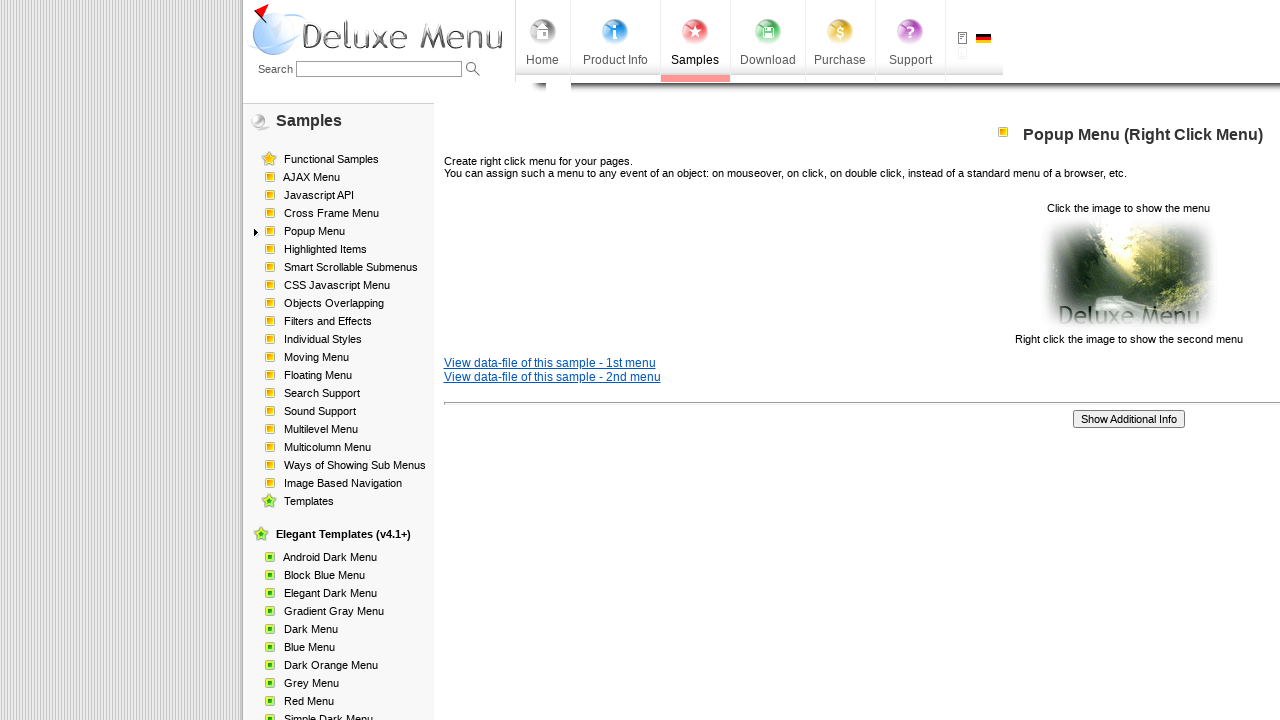

Waited for page to load (domcontentloaded state)
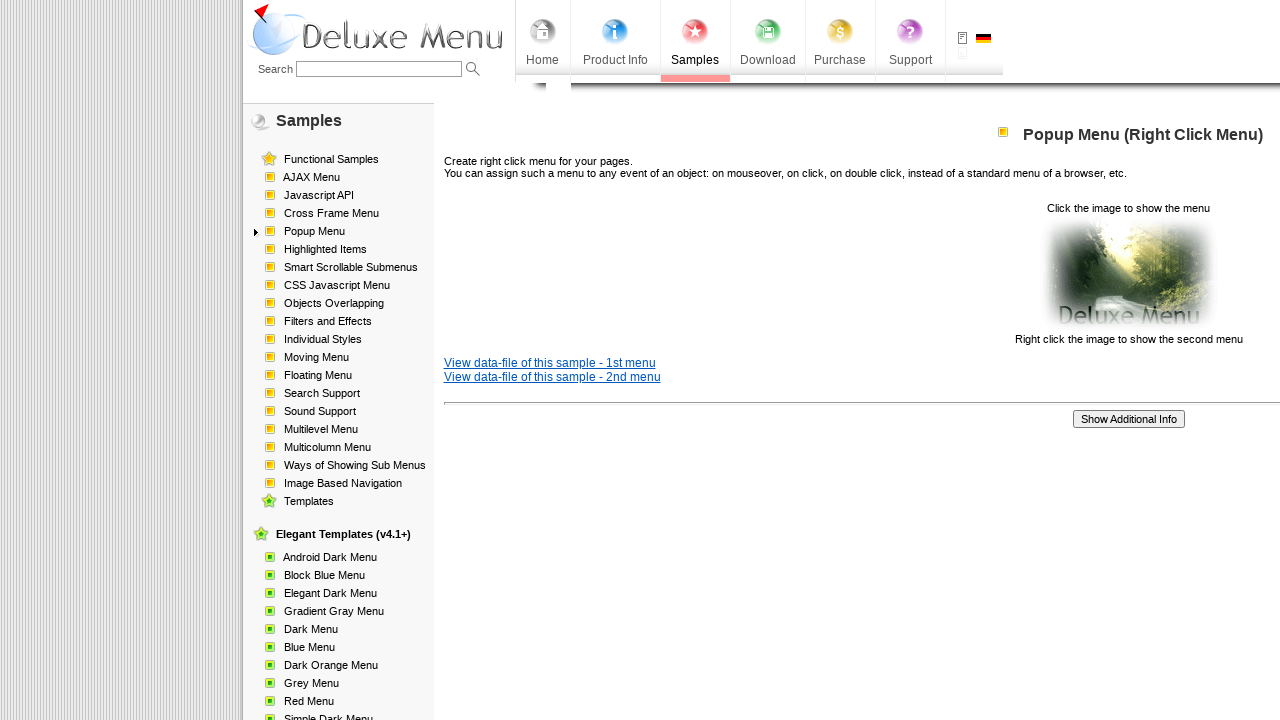

Right-clicked on image element to open context menu at (1128, 274) on xpath=//html/body/div[1]/table/tbody/tr/td[2]/div[2]/table[1]/tbody/tr/td[3]/p[2
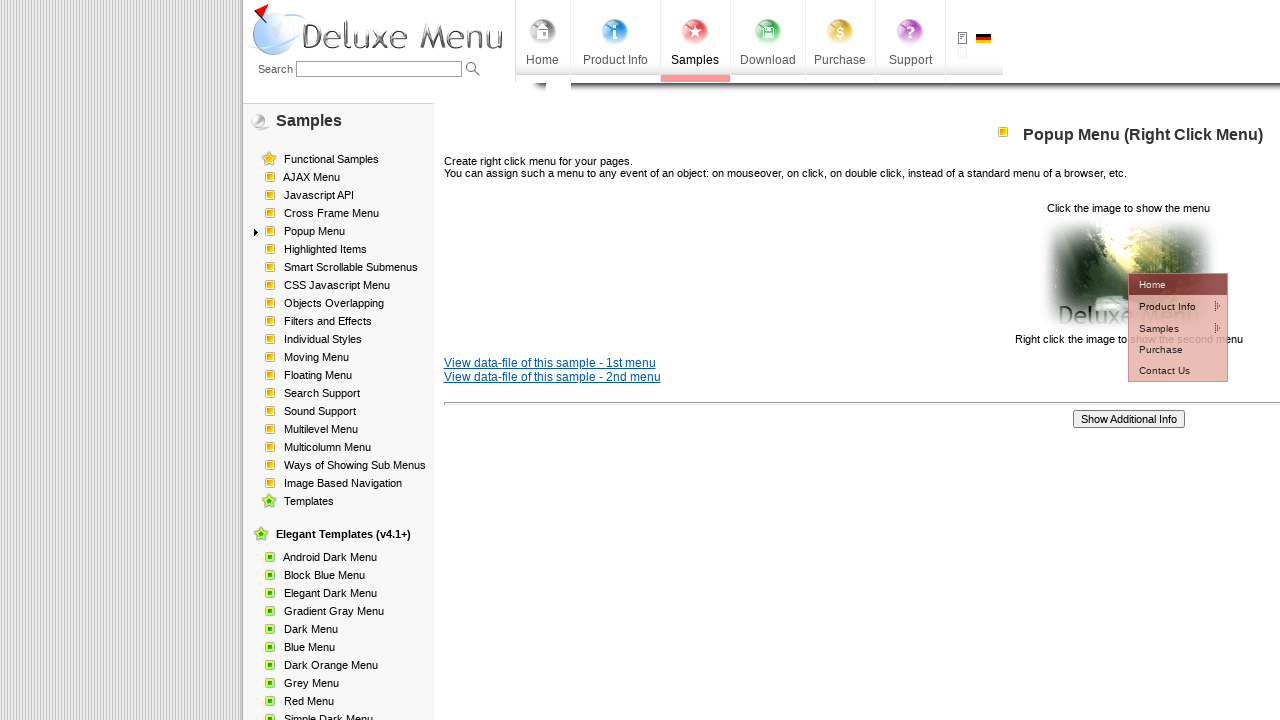

Hovered over first context menu item at (1165, 306) on #dm2m1i1tdT
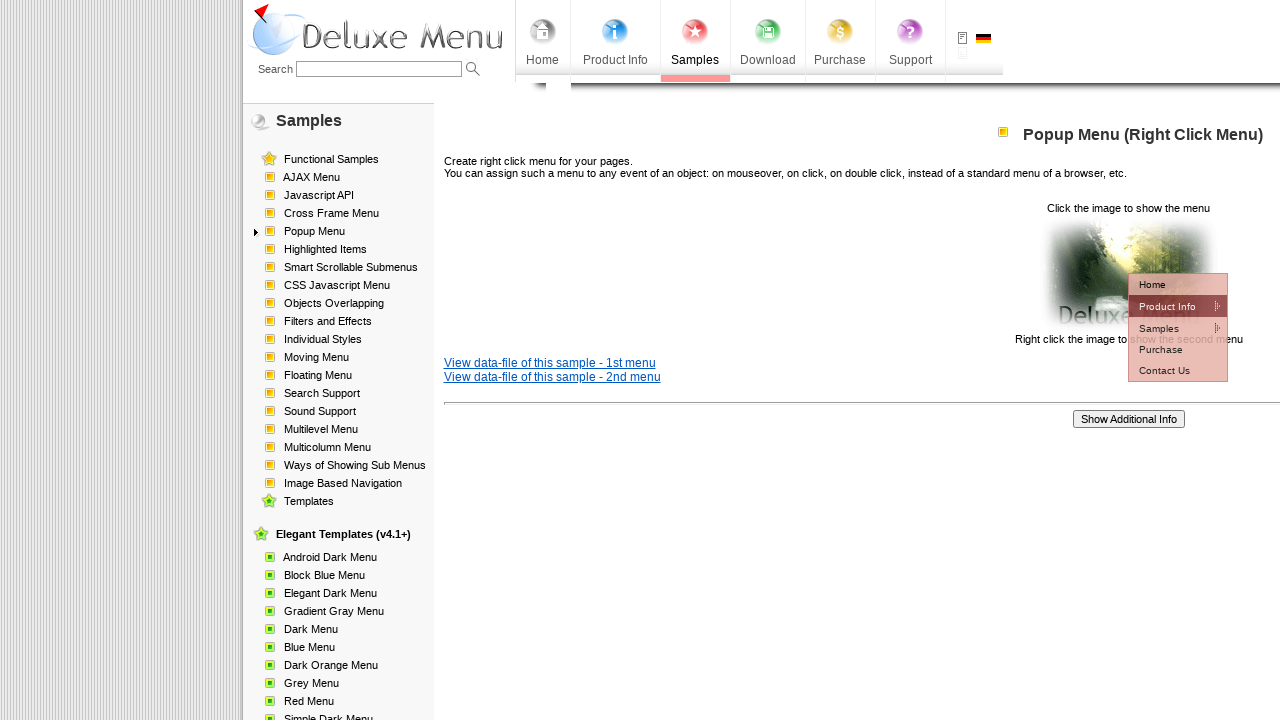

Hovered over second context menu item (submenu) at (1052, 327) on #dm2m2i1tdT
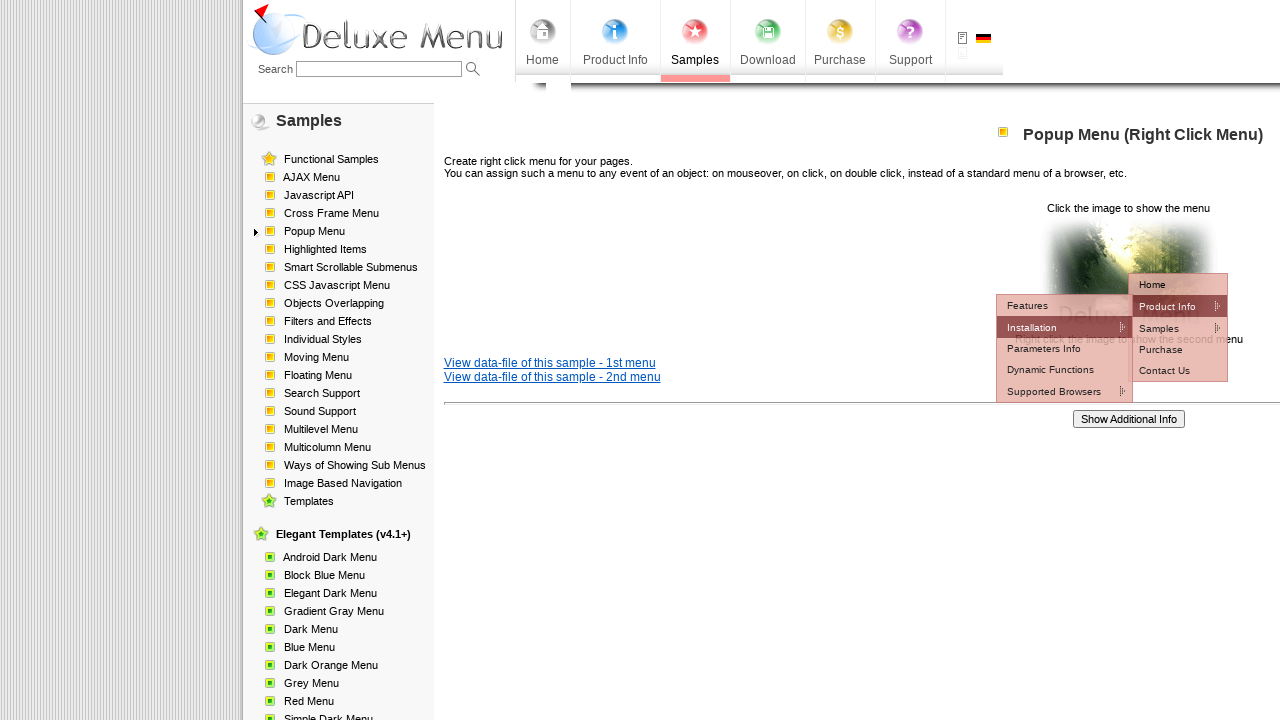

Right-clicked on third menu item at (1178, 370) on #dm2m1i4tdT
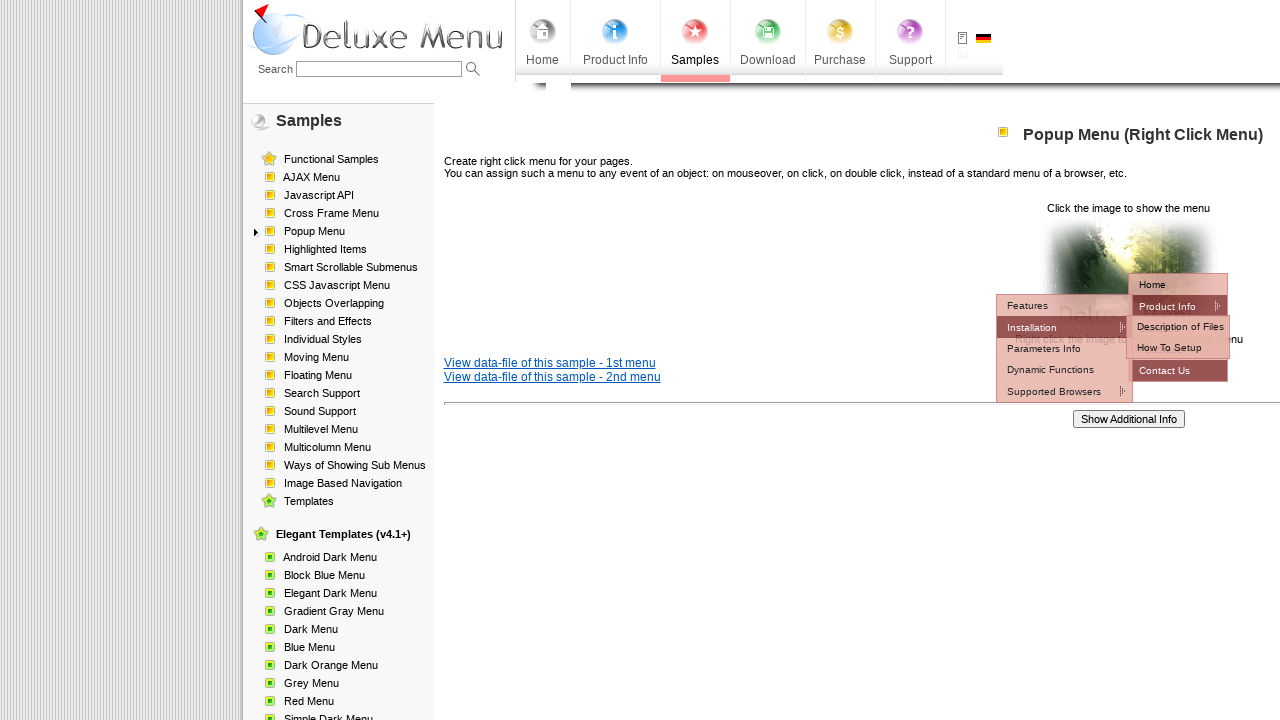

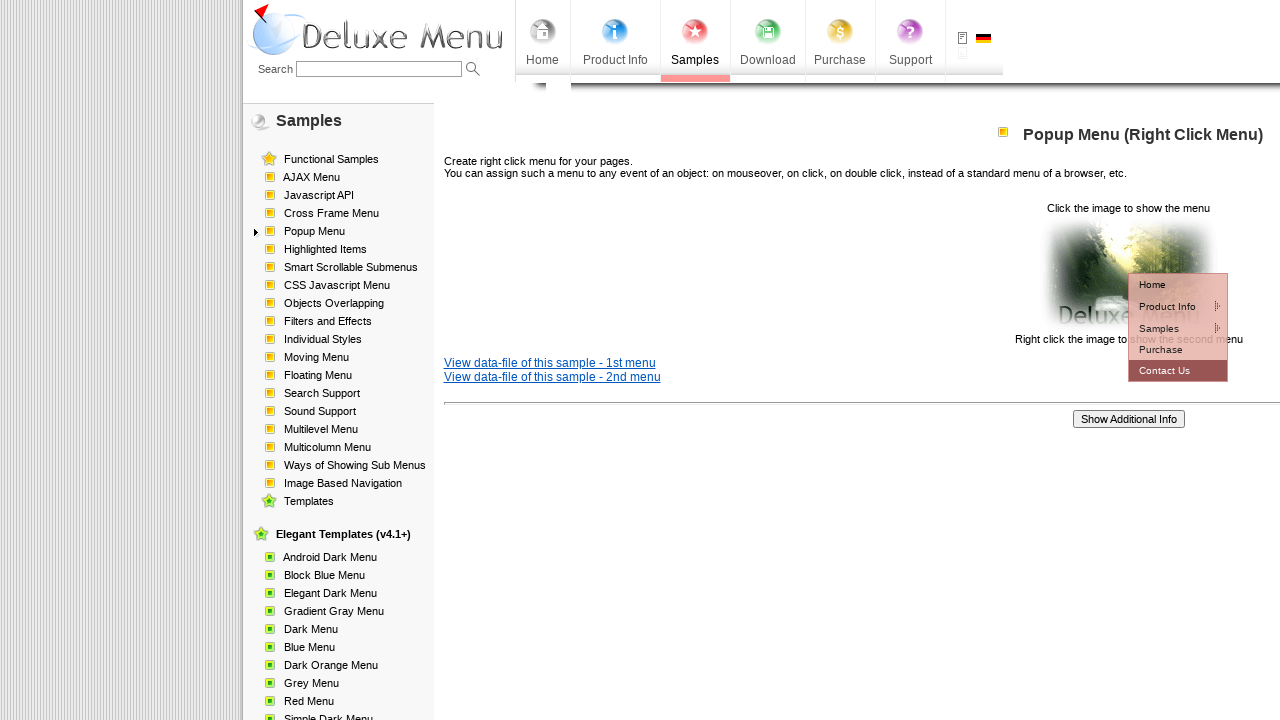